Tests JavaScript alert handling by clicking different alert buttons and interacting with simple alerts, confirm dialogs, and prompt dialogs

Starting URL: https://syntaxprojects.com/javascript-alert-box-demo.php

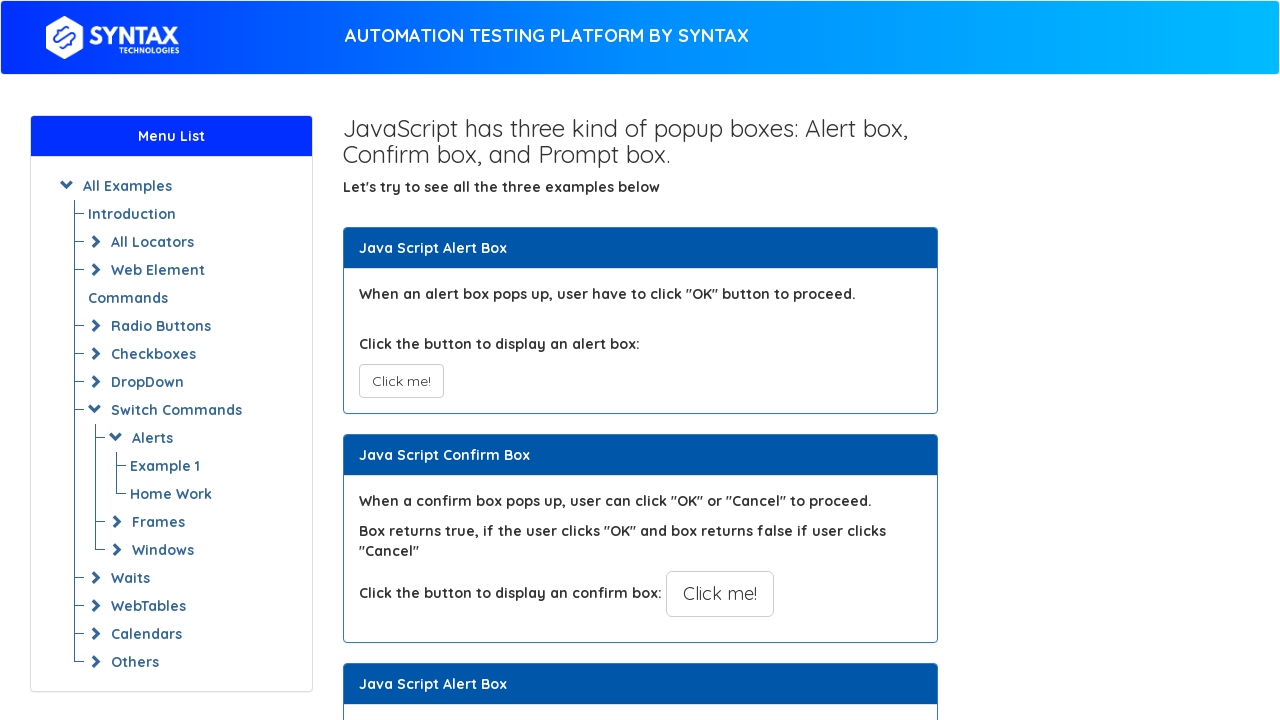

Clicked simple alert button at (401, 381) on button.btn.btn-default
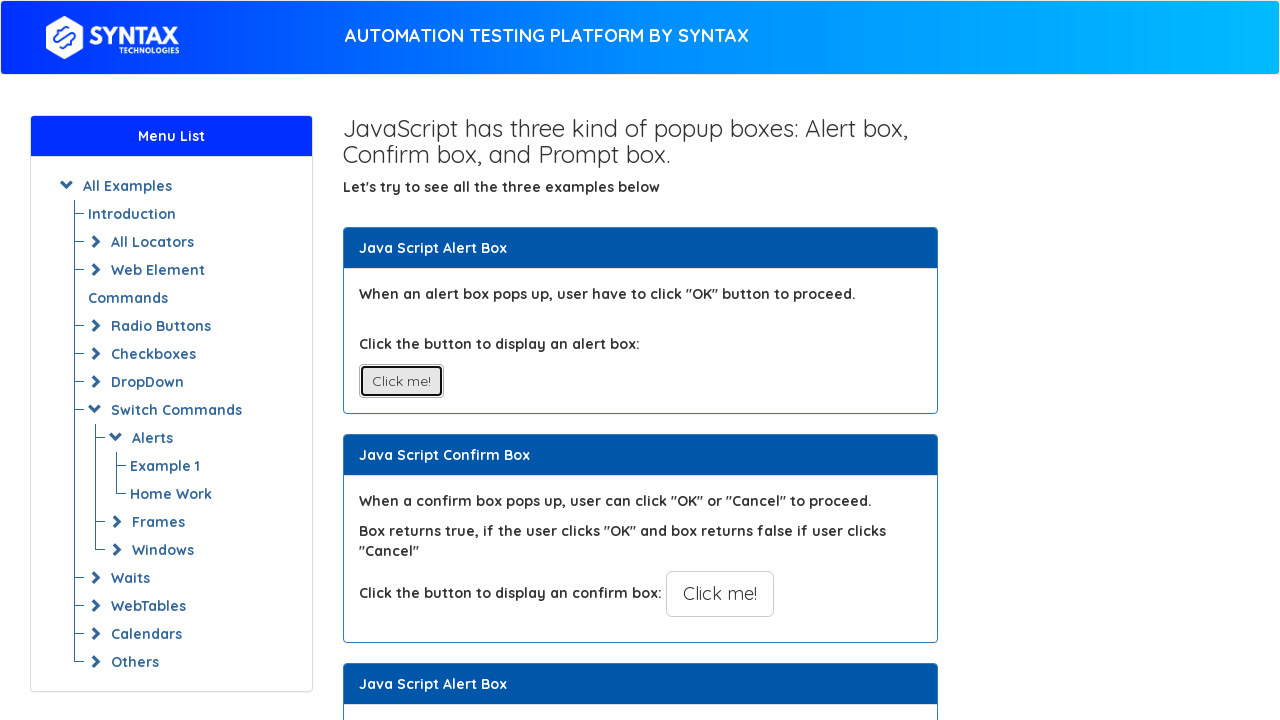

Set up dialog handler to accept simple alert
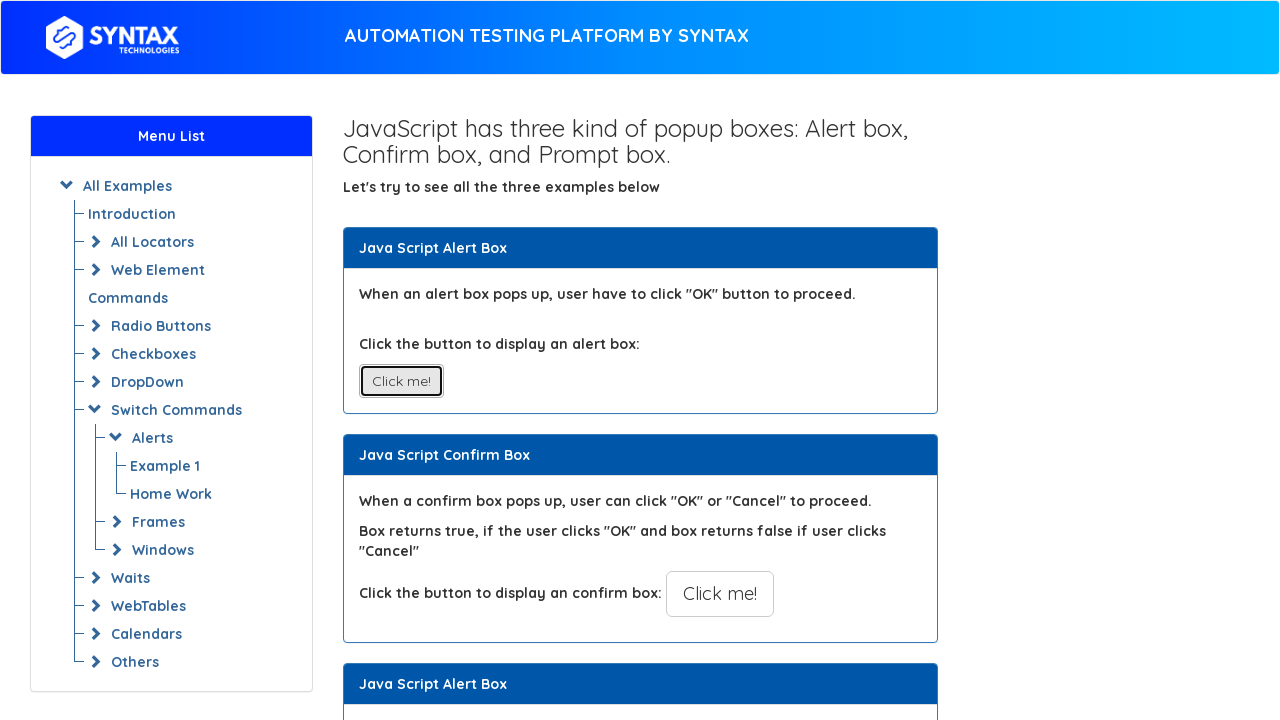

Clicked confirm alert button at (720, 594) on button[onclick='myConfirmFunction()']
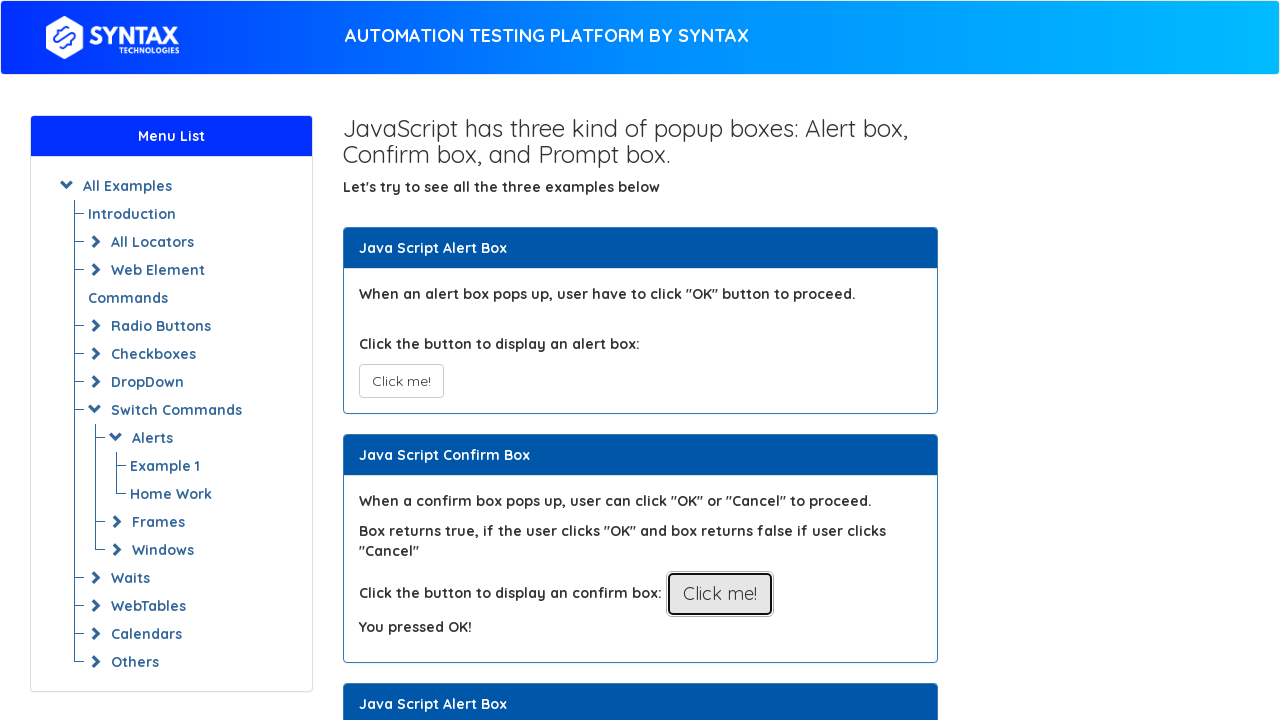

Set up dialog handler to dismiss confirm alert
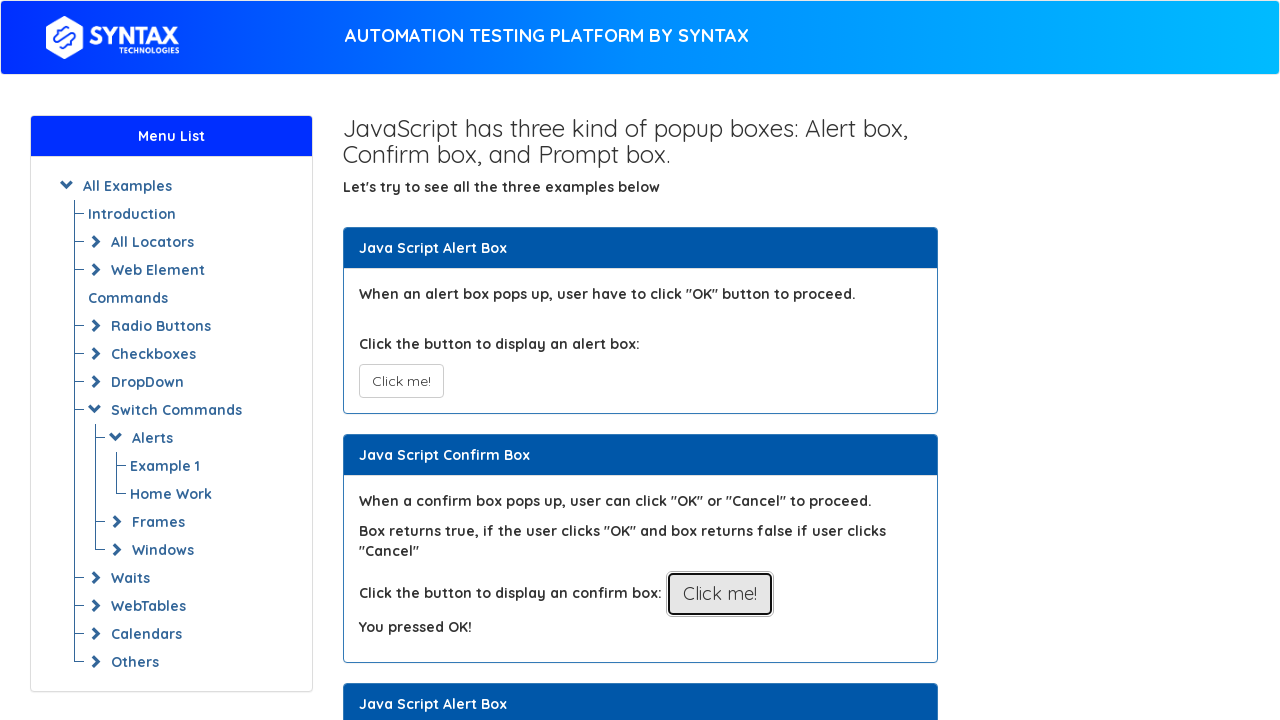

Clicked prompt alert button at (714, 360) on button[onclick='myPromptFunction()']
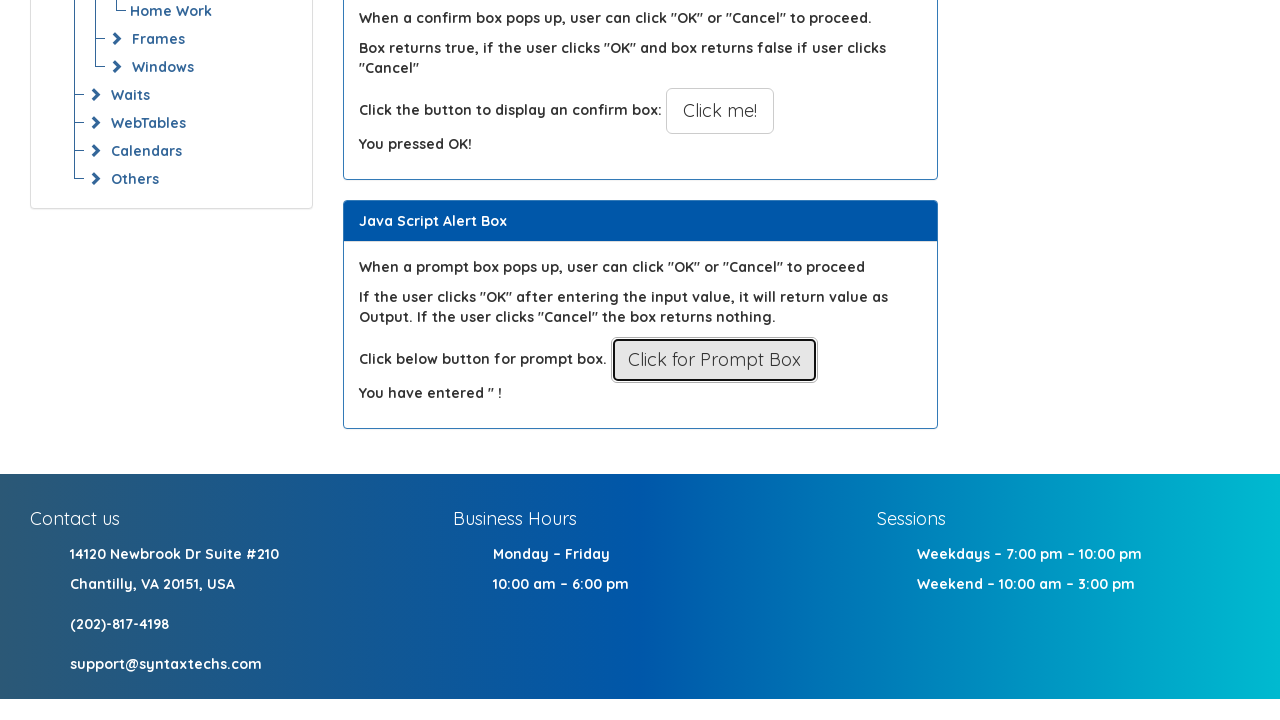

Set up dialog handler to accept prompt alert with text 'Oslan'
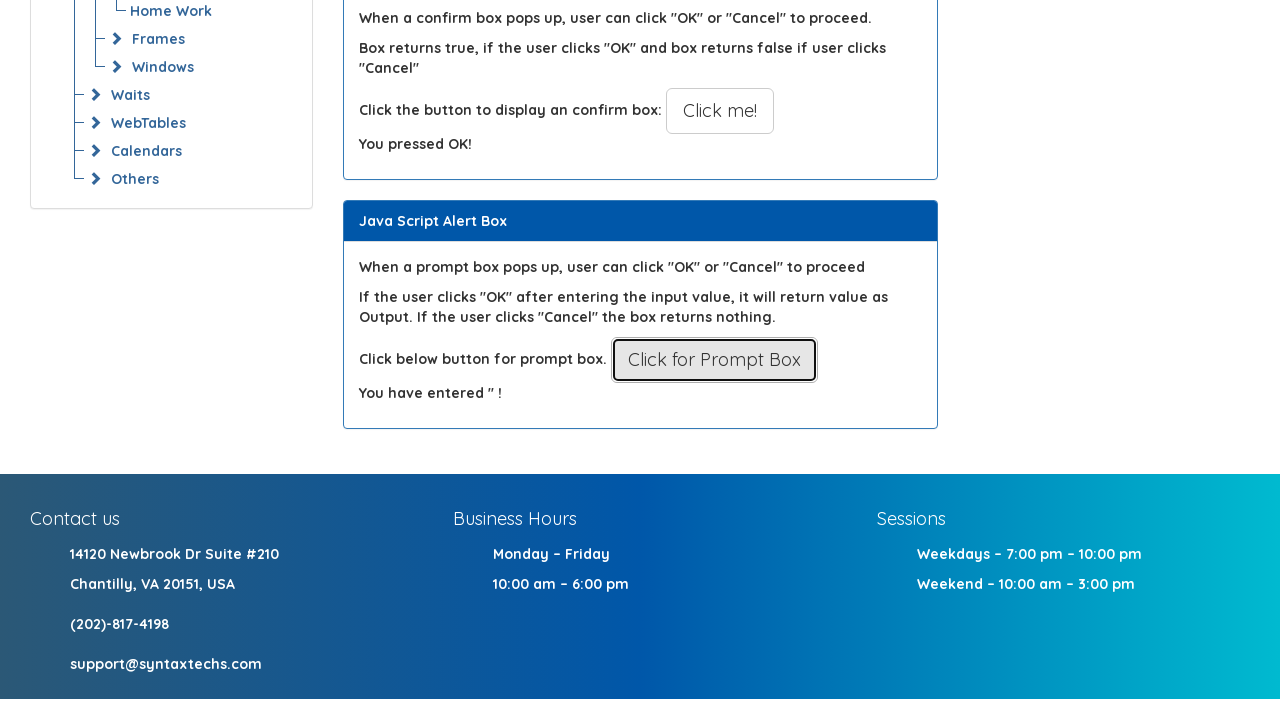

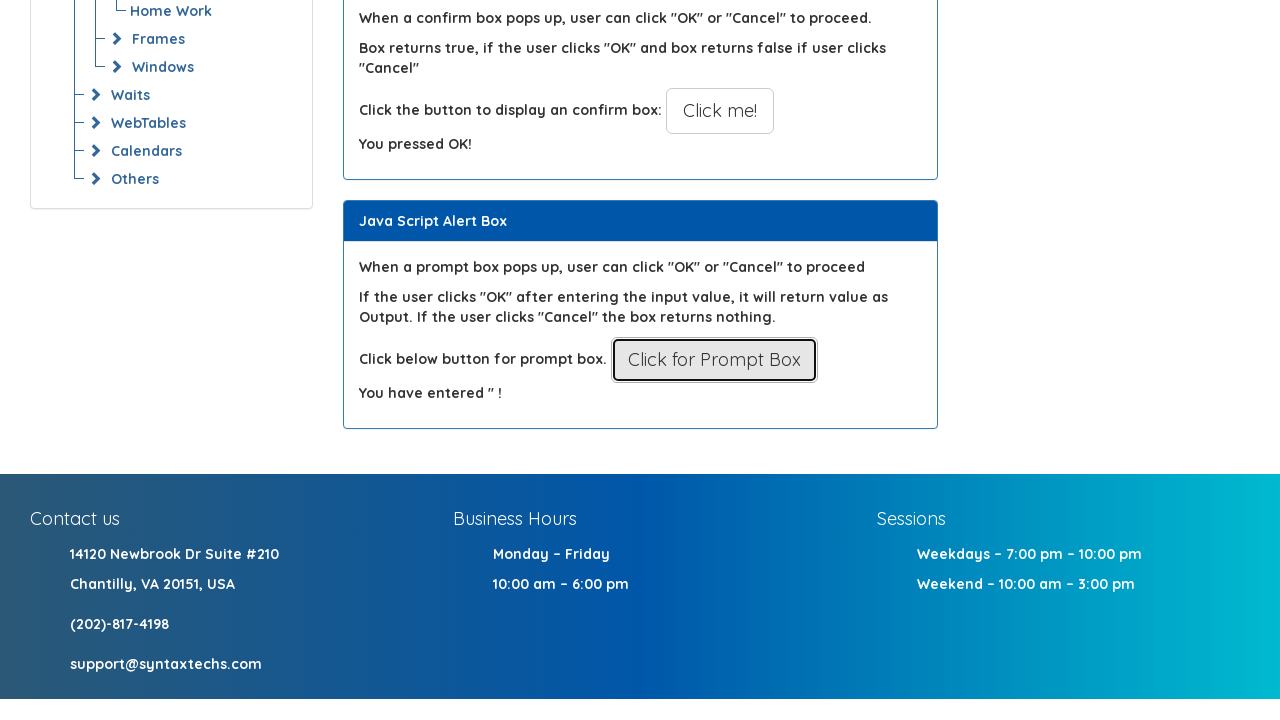